Tests jQuery UI slider functionality by switching to an iframe and performing a drag and drop action to move the slider handle horizontally.

Starting URL: http://jqueryui.com/slider/

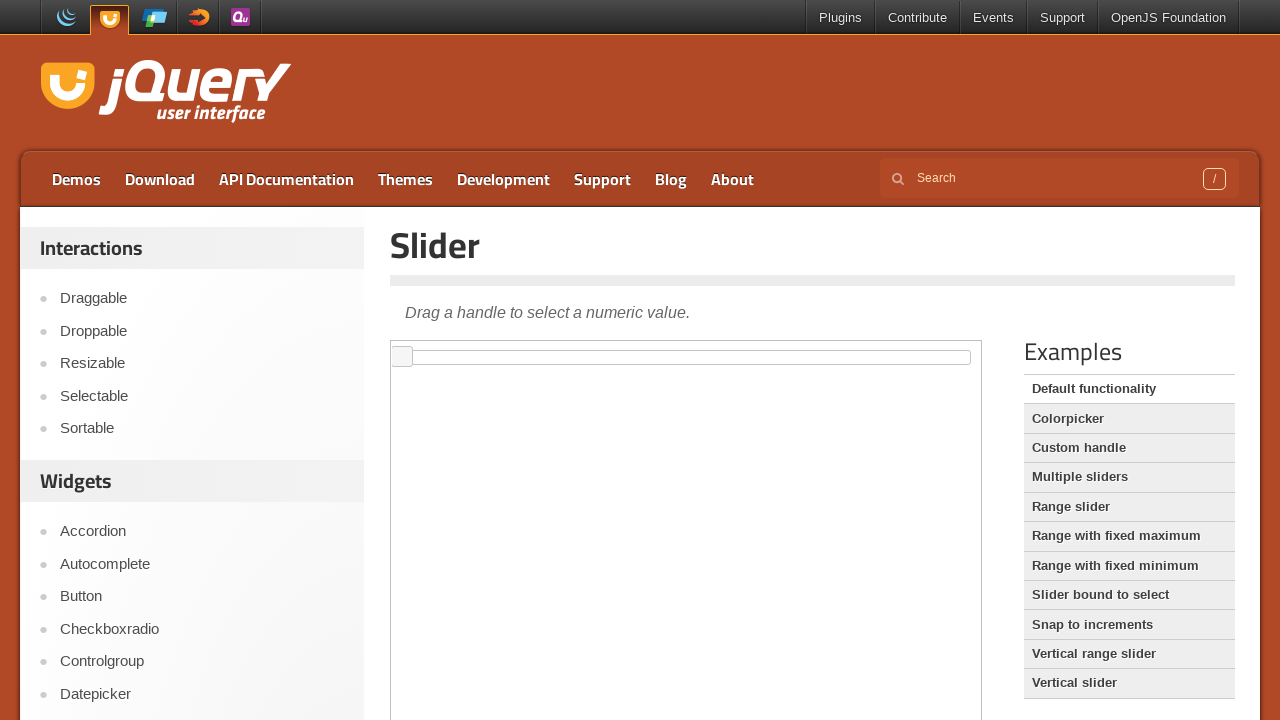

Navigated to jQuery UI slider demo page
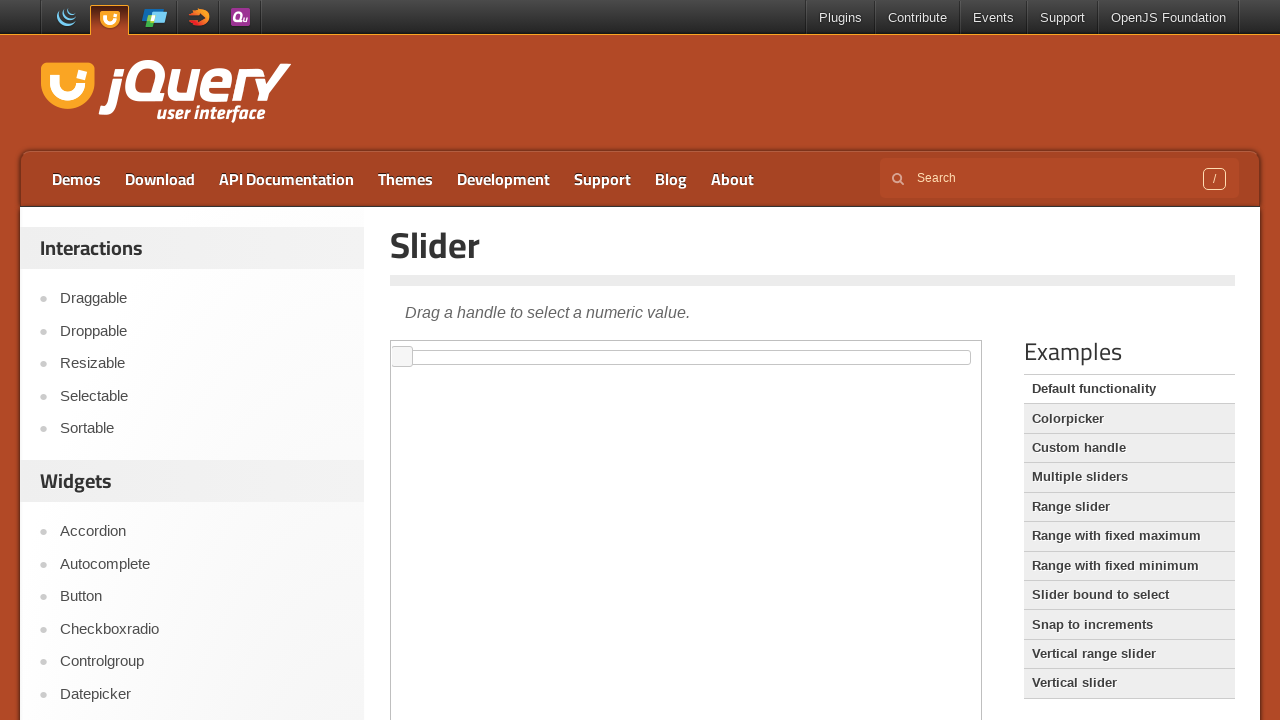

Located and switched to iframe containing slider demo
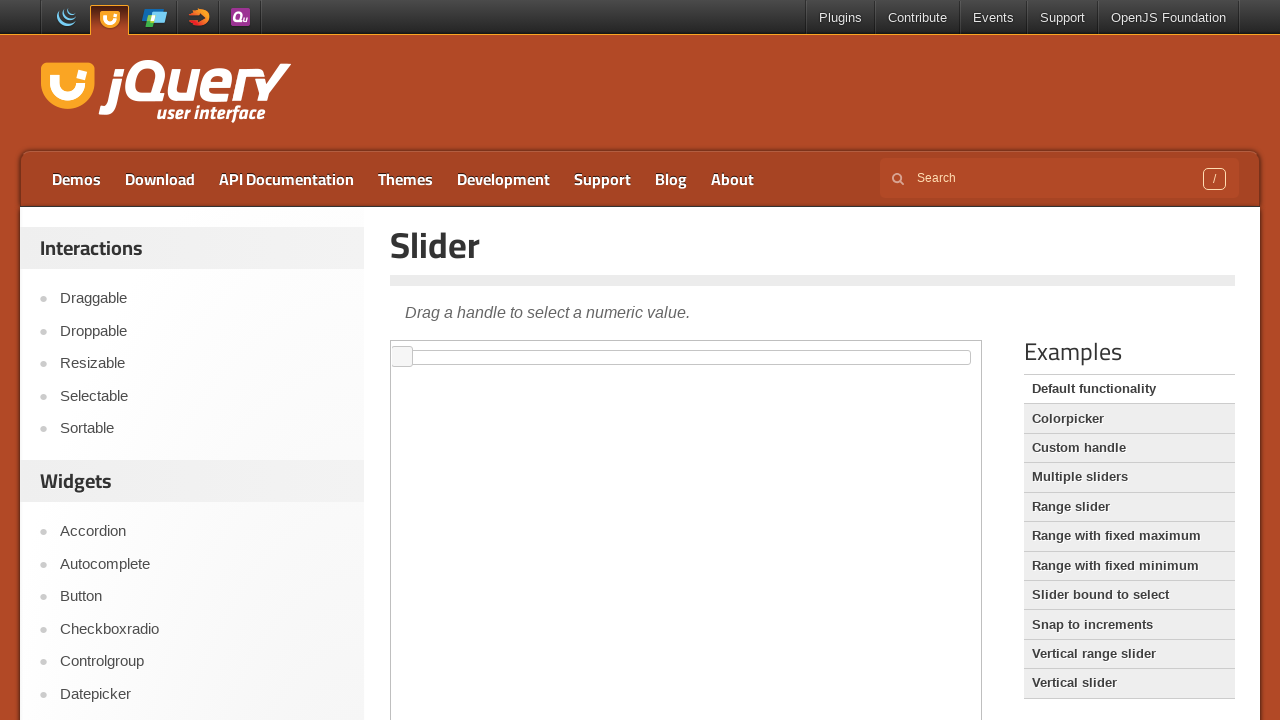

Located slider handle element
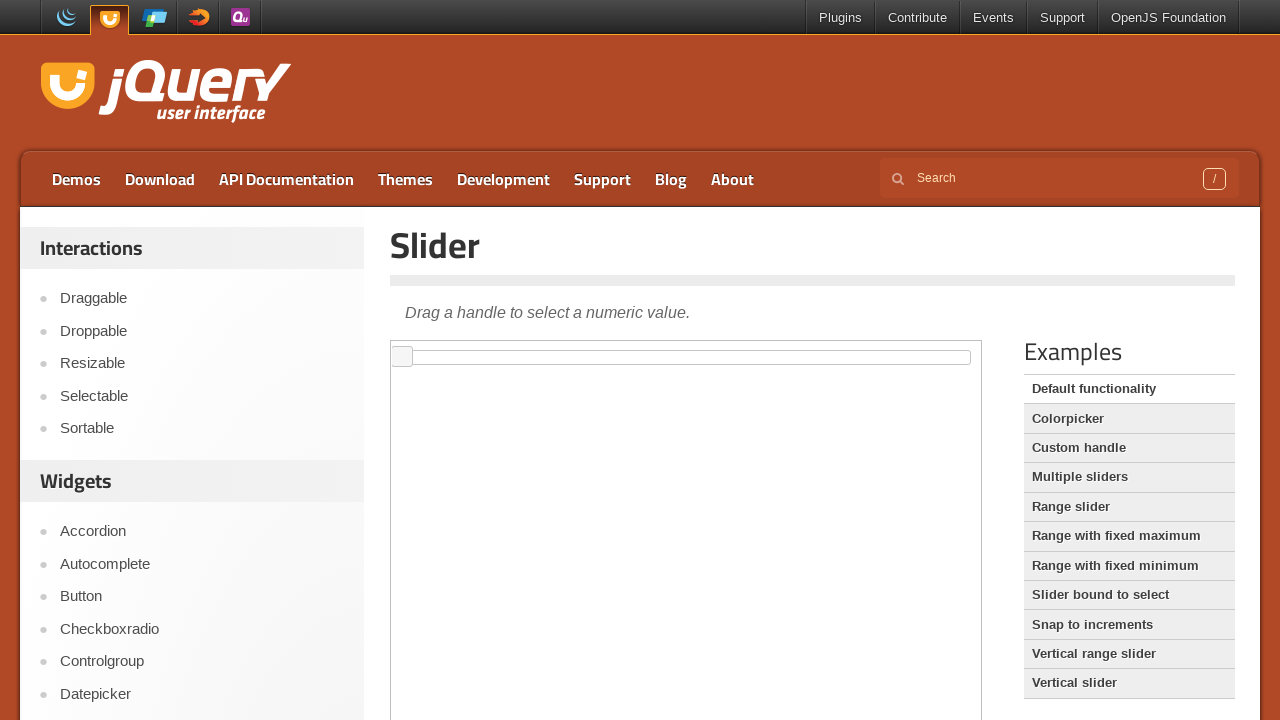

Retrieved bounding box of slider handle
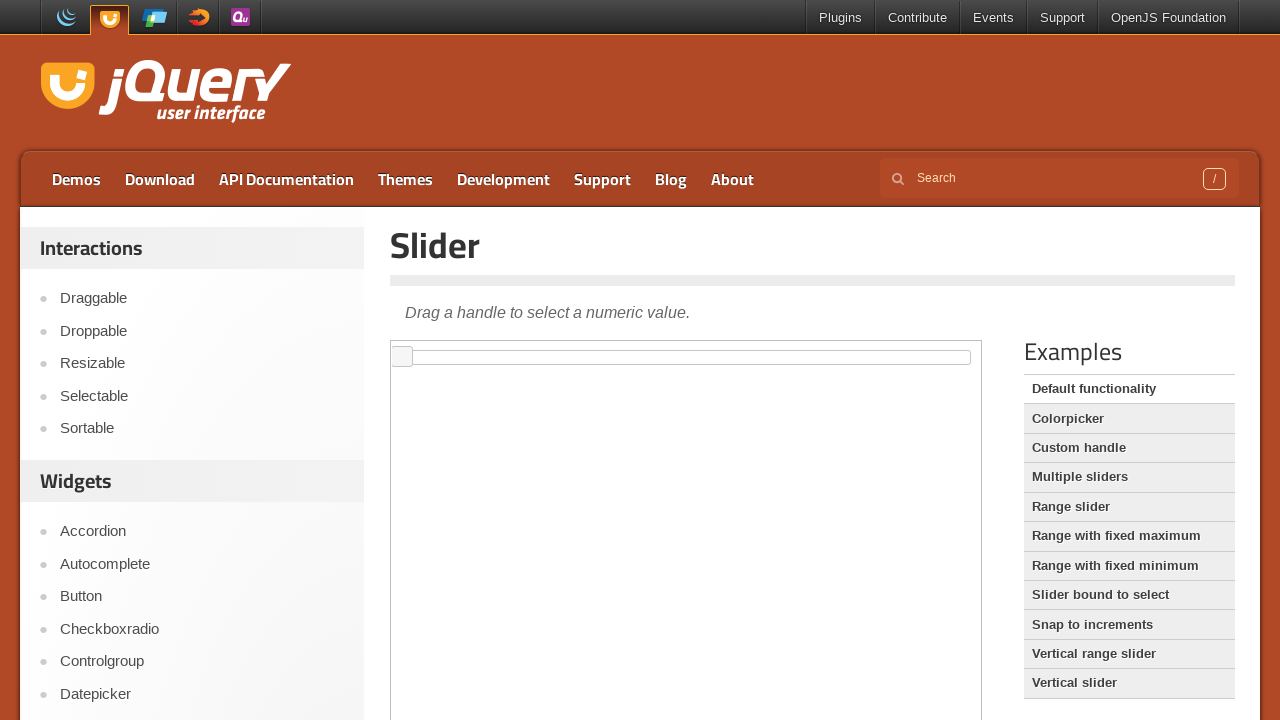

Moved mouse to center of slider handle at (402, 357)
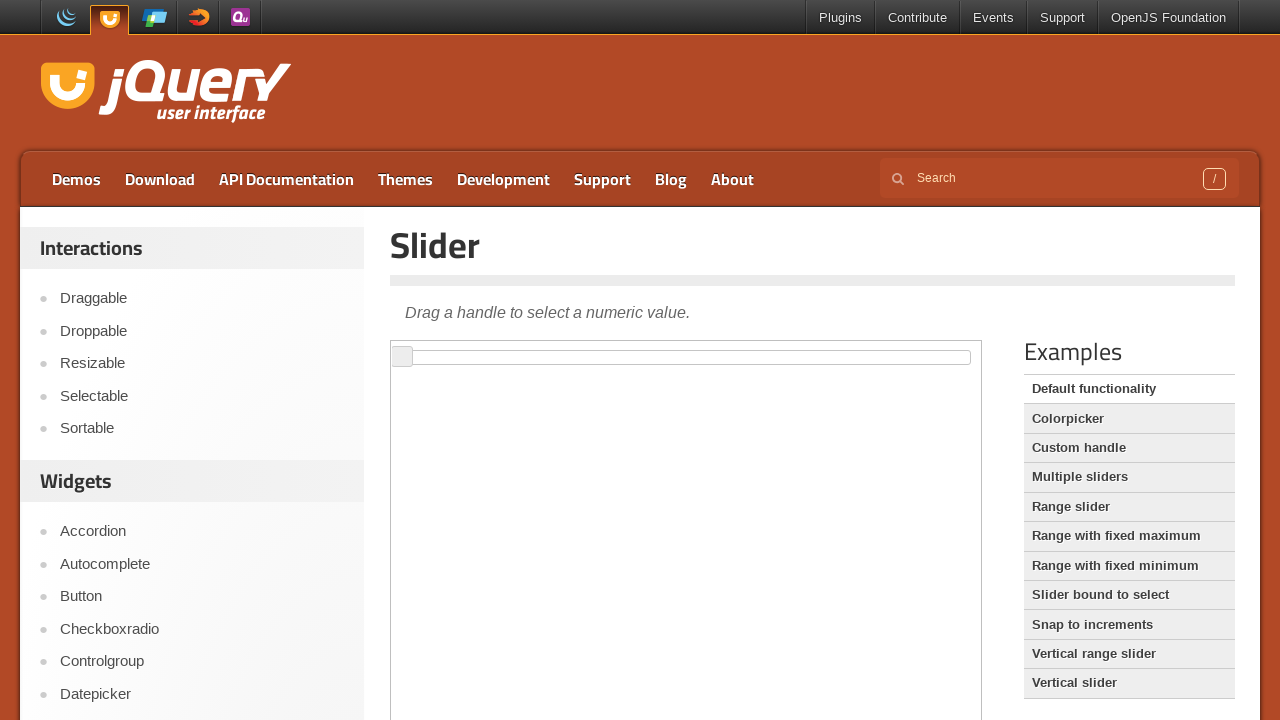

Mouse button pressed down on slider handle at (402, 357)
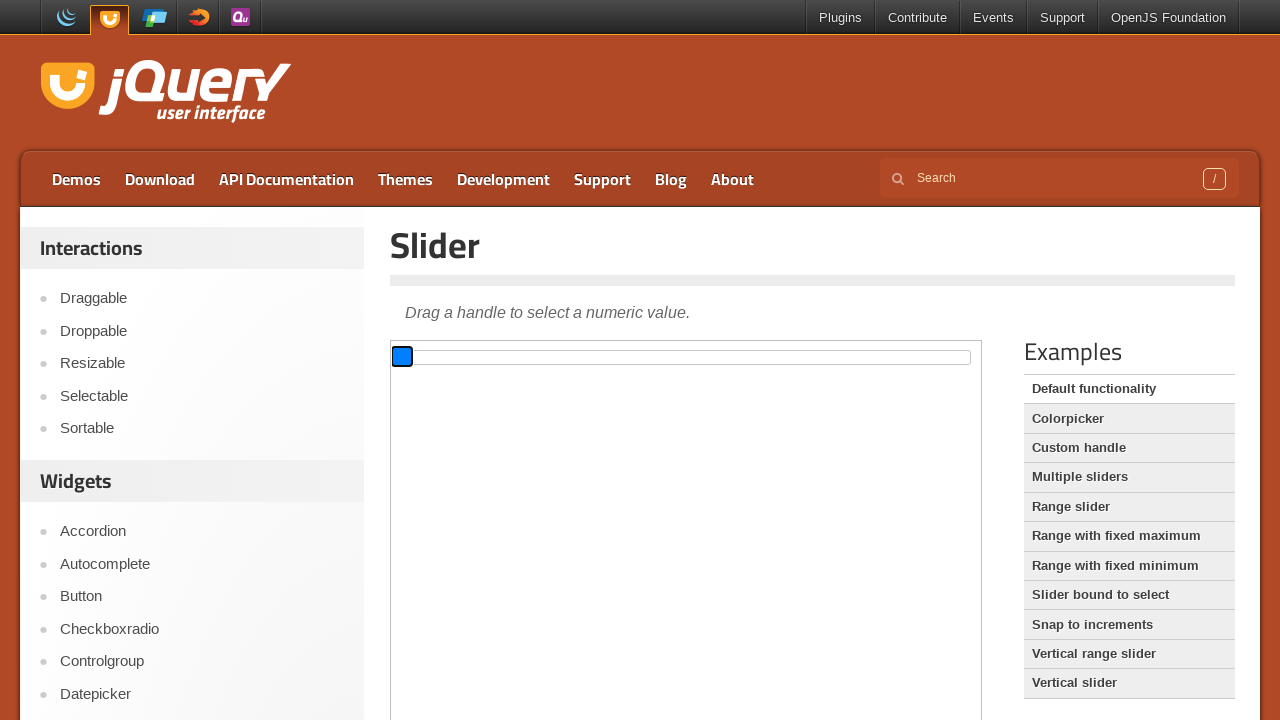

Dragged slider handle 400 pixels to the right at (792, 357)
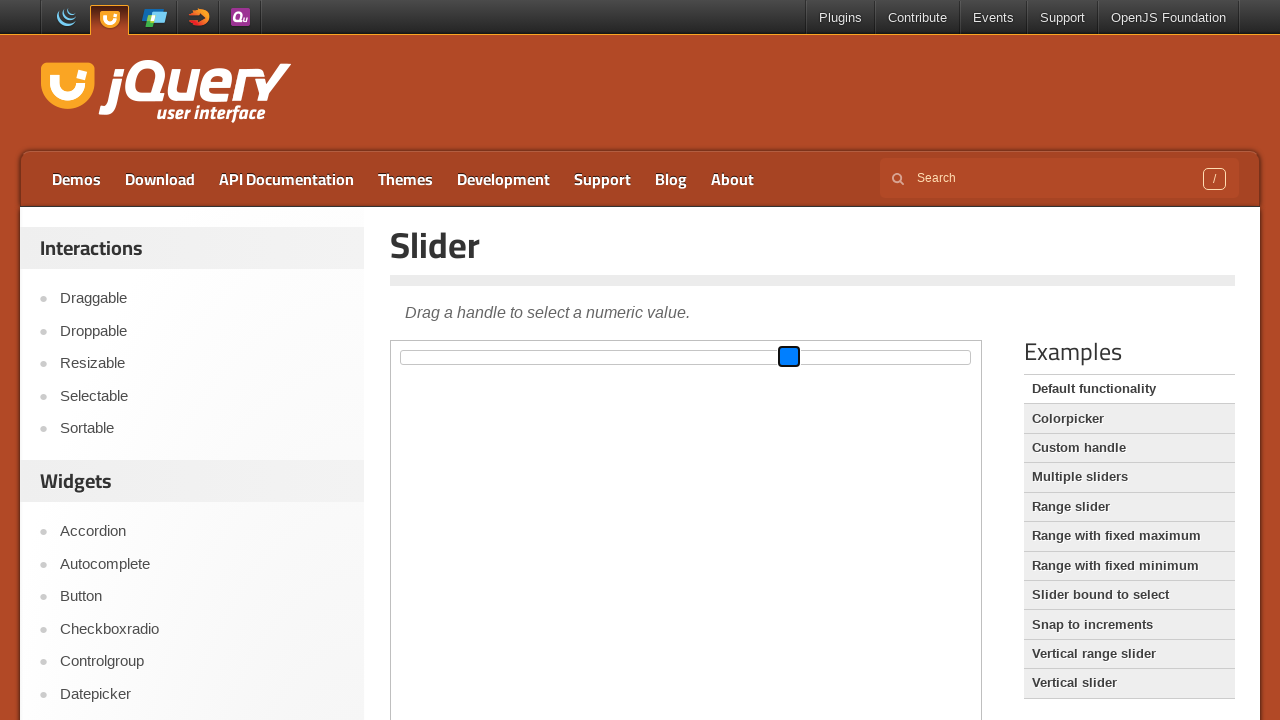

Released mouse button, completing slider drag action at (792, 357)
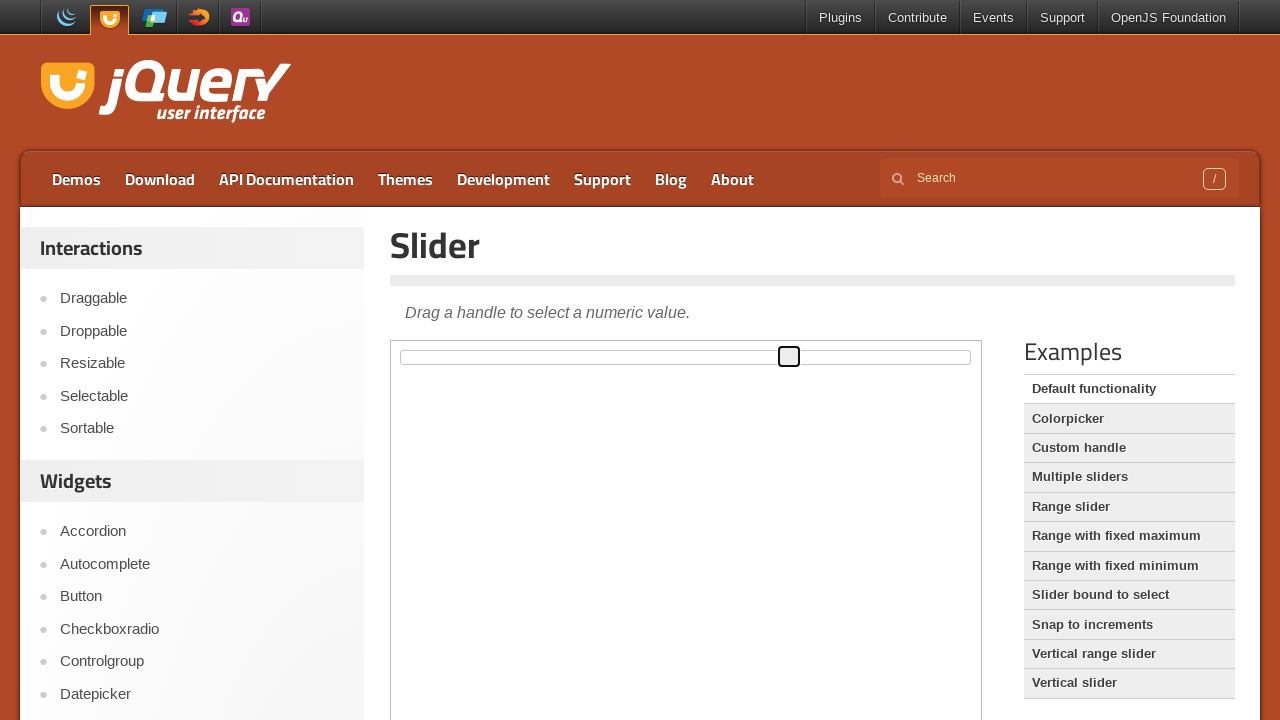

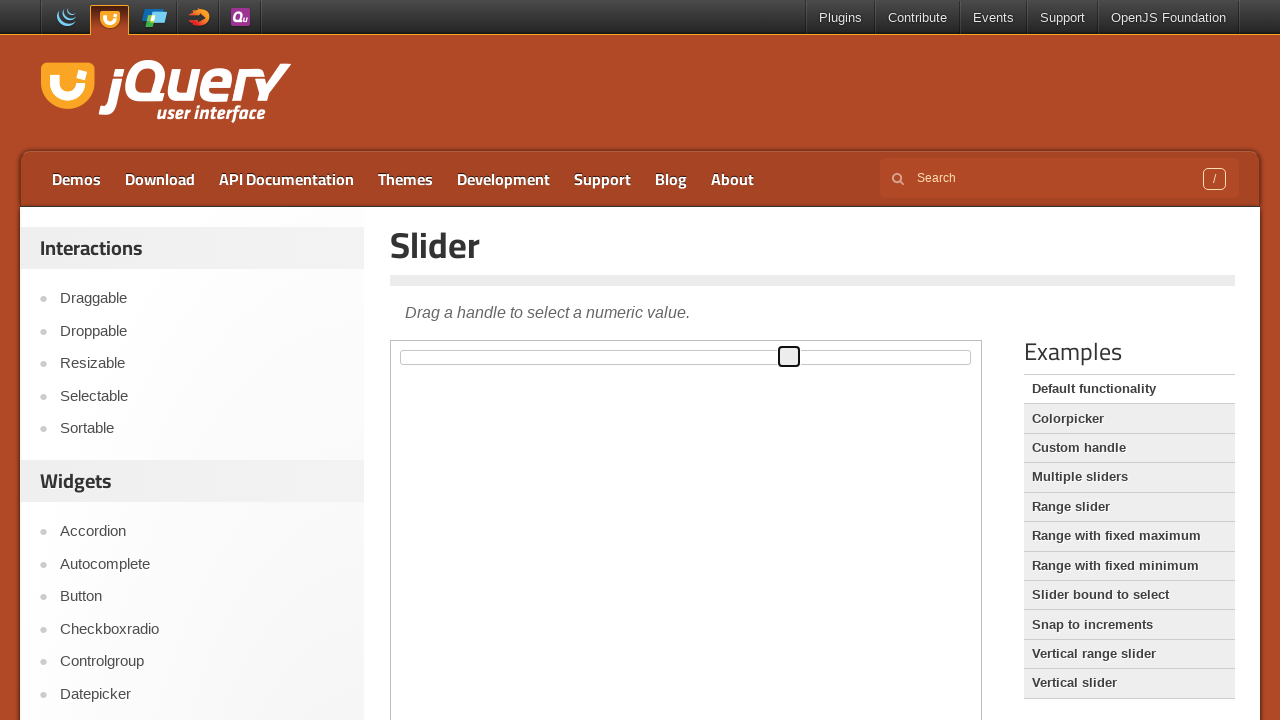